Tests multi-window handling by clicking a link that opens a new window, switching to the new window to read content, then switching back to the original window to read its content

Starting URL: https://the-internet.herokuapp.com/windows

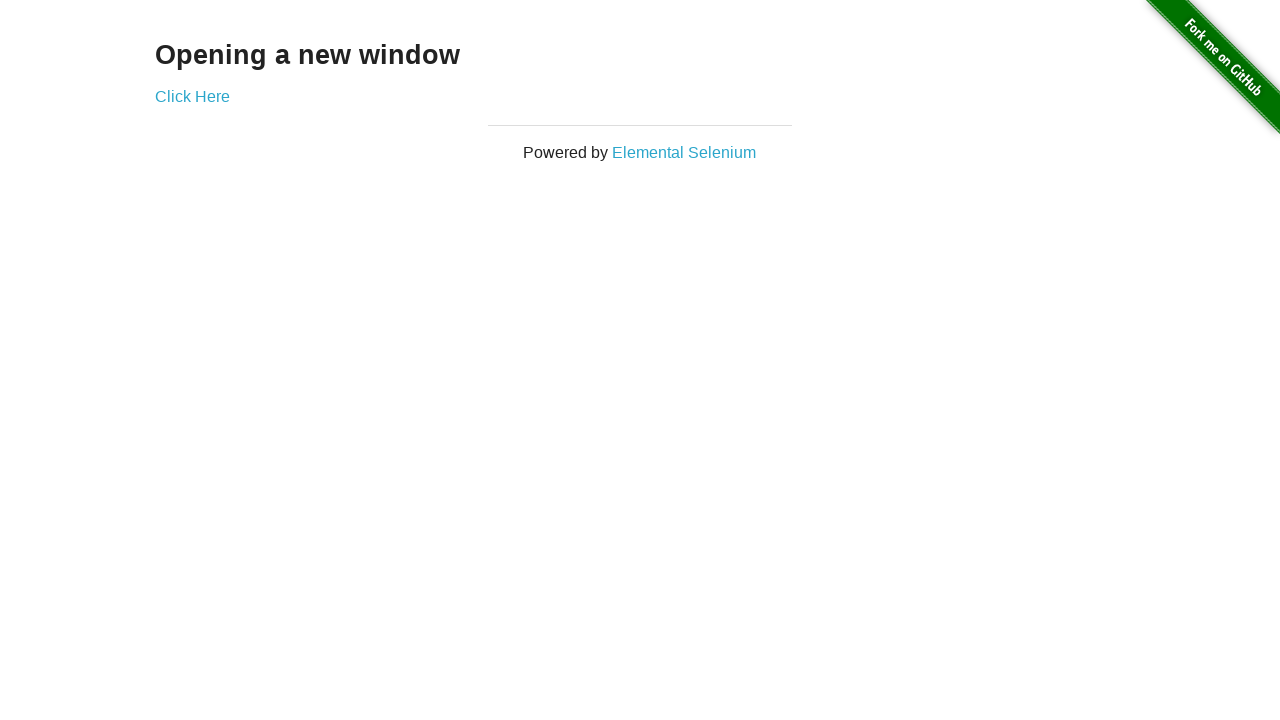

Clicked 'Click Here' link and new window opened at (192, 96) on xpath=//a[normalize-space()='Click Here']
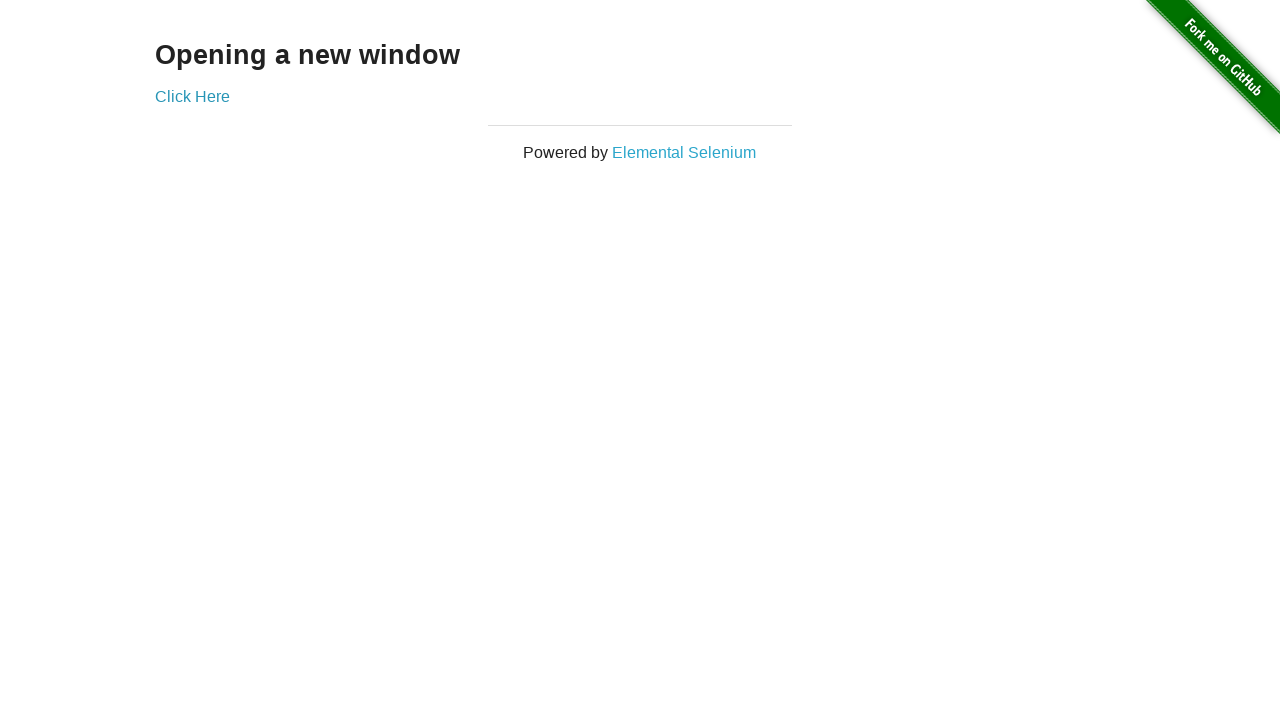

New window loaded and heading selector found
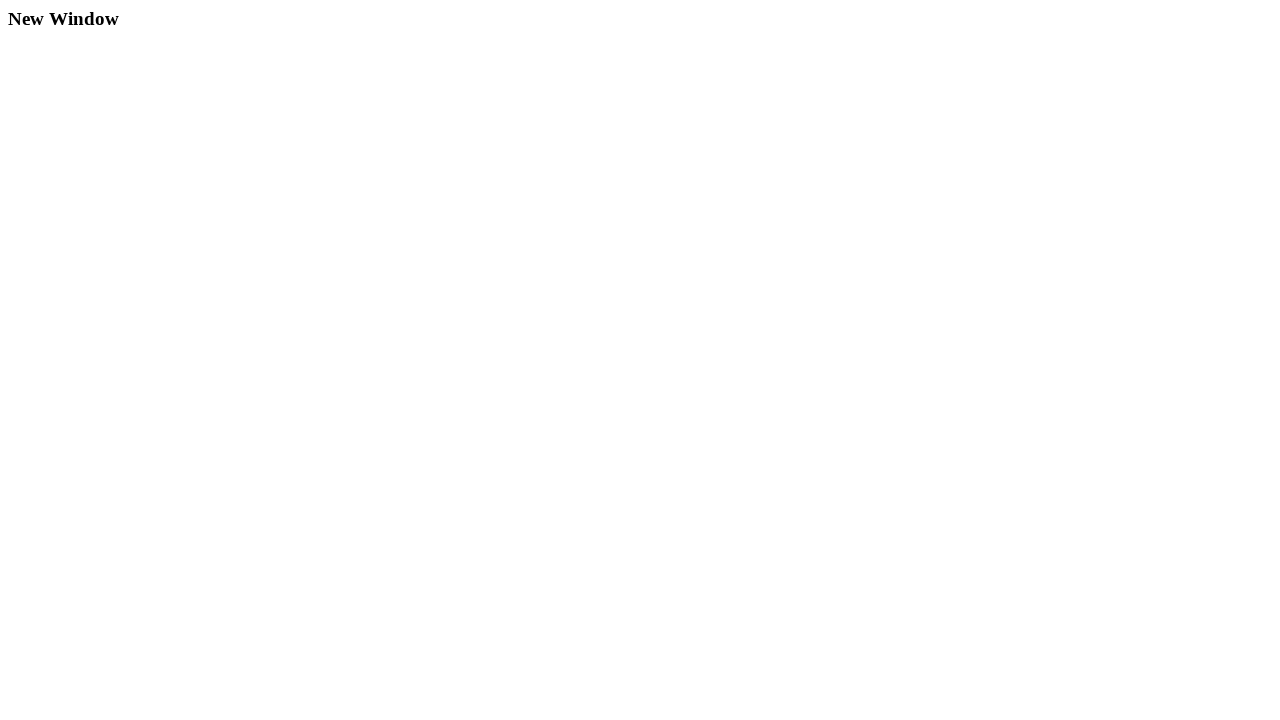

Read heading text from new window: 'New Window'
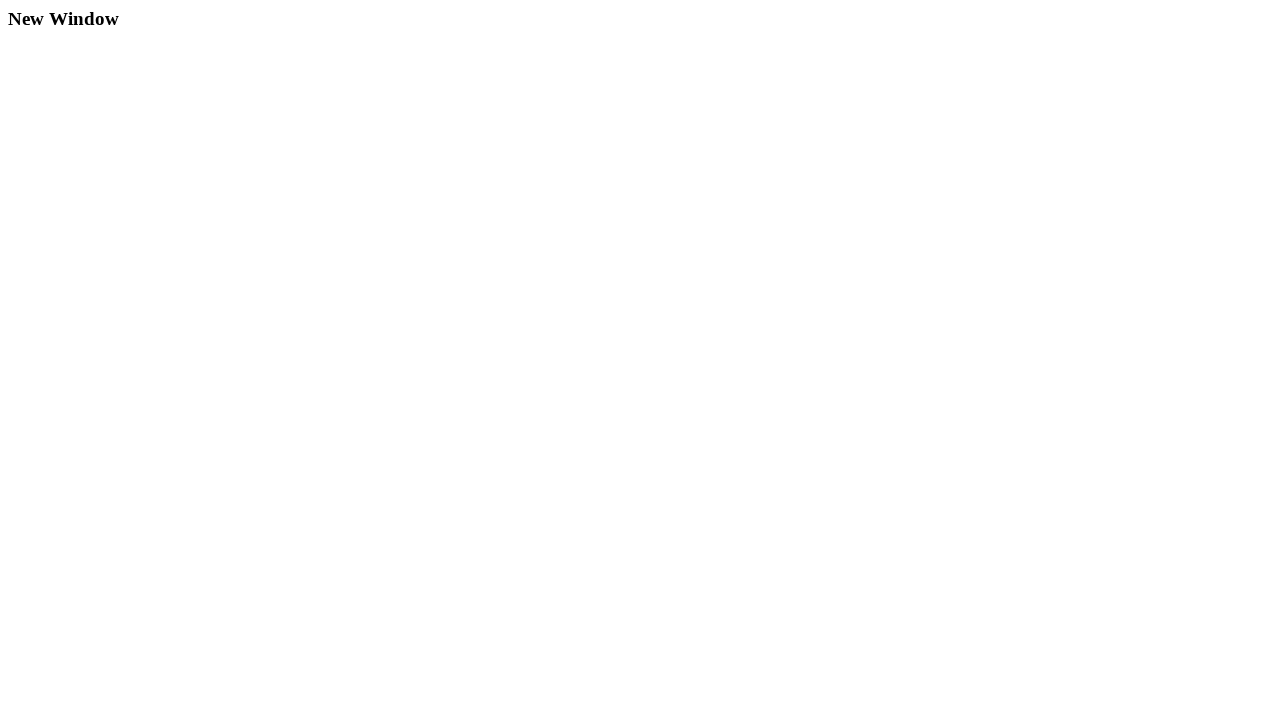

Read heading text from original window: 'Opening a new window'
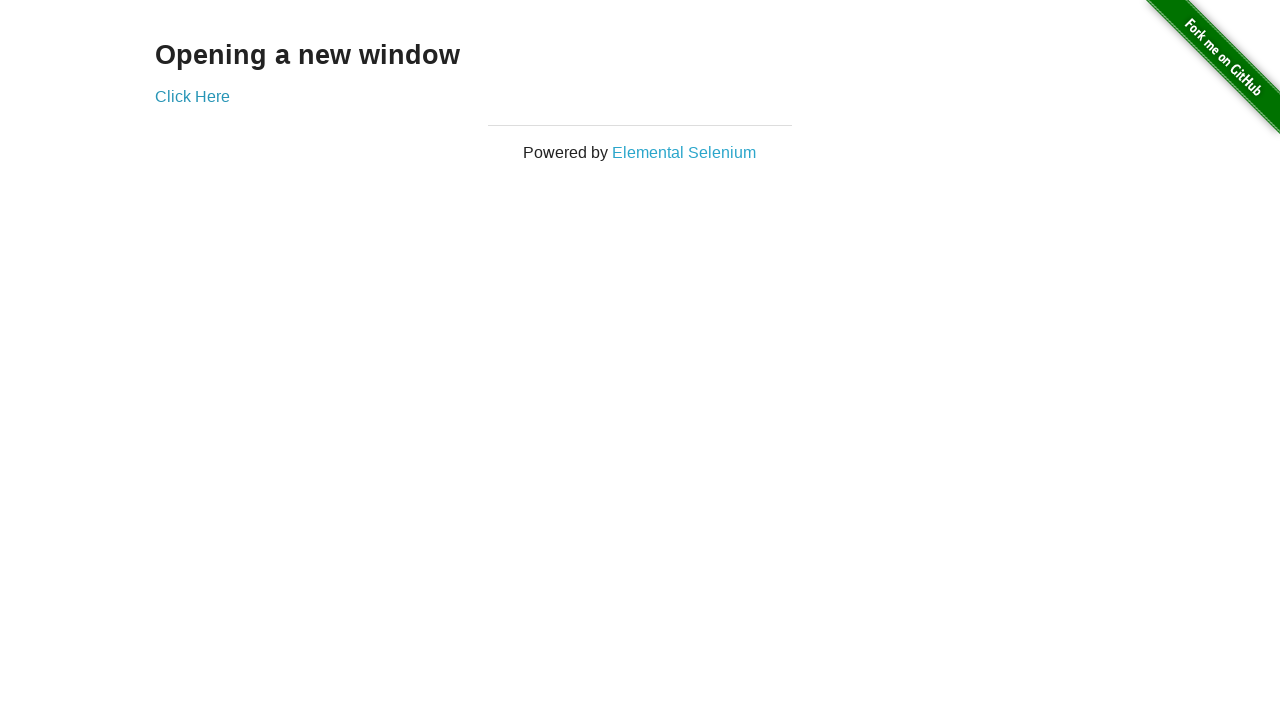

Closed the new window
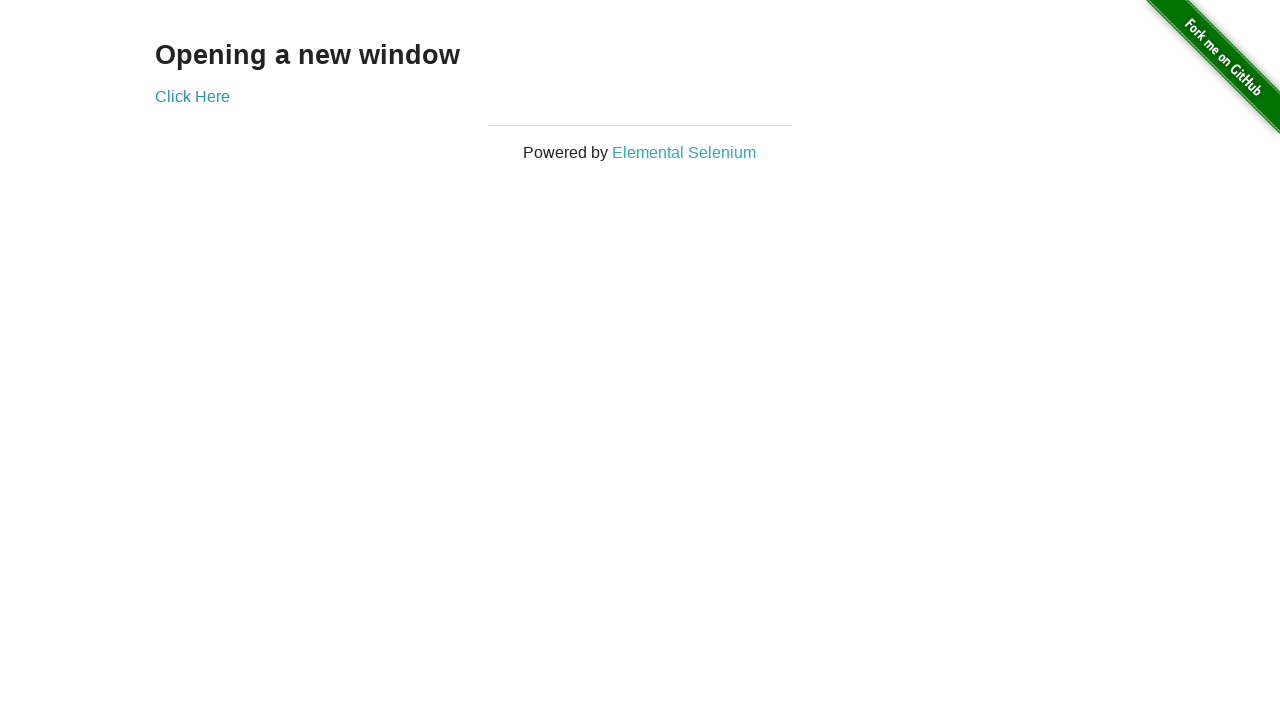

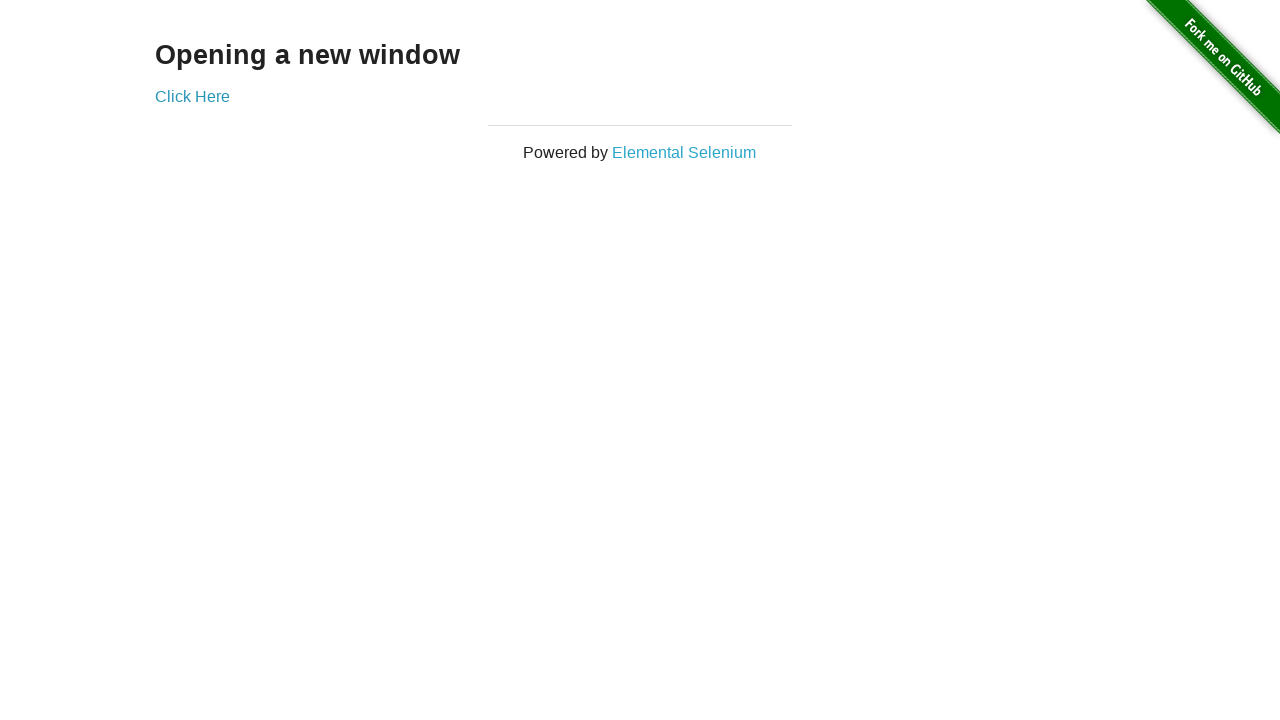